Tests radio button selection by randomly selecting one of the available radio buttons and verifying it is selected

Starting URL: https://codenboxautomationlab.com/practice/#top

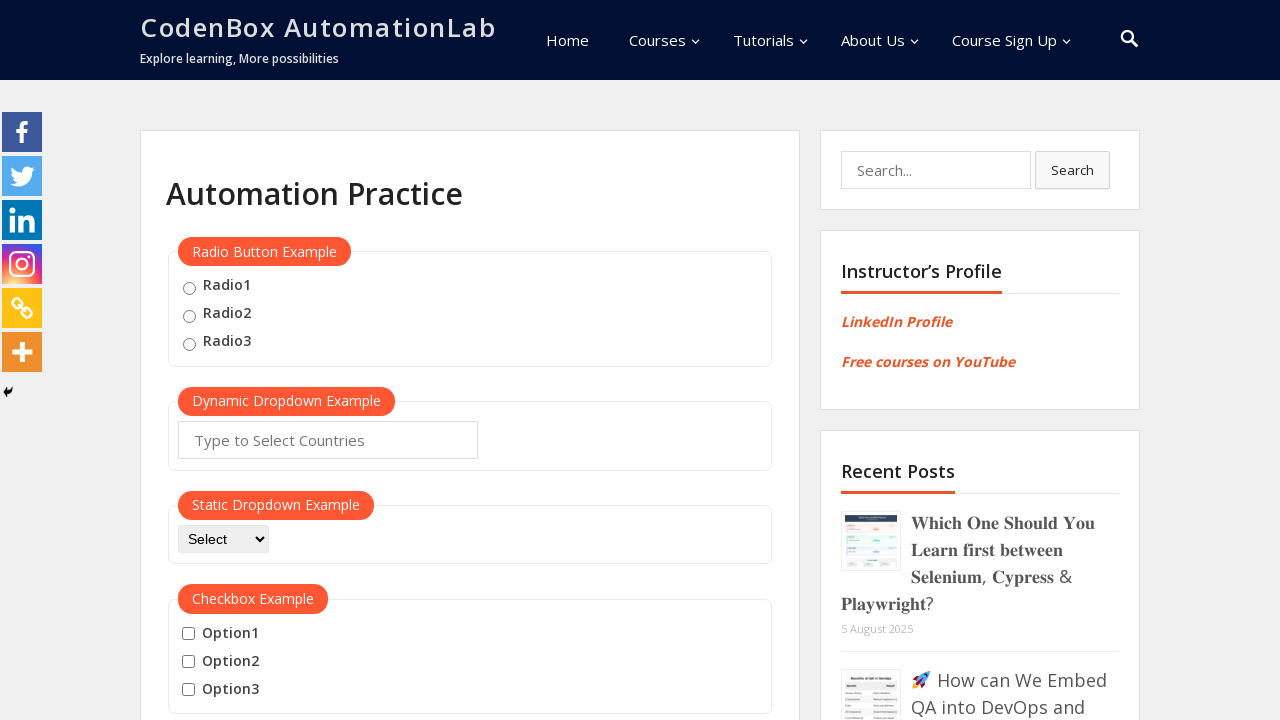

Located radio button container
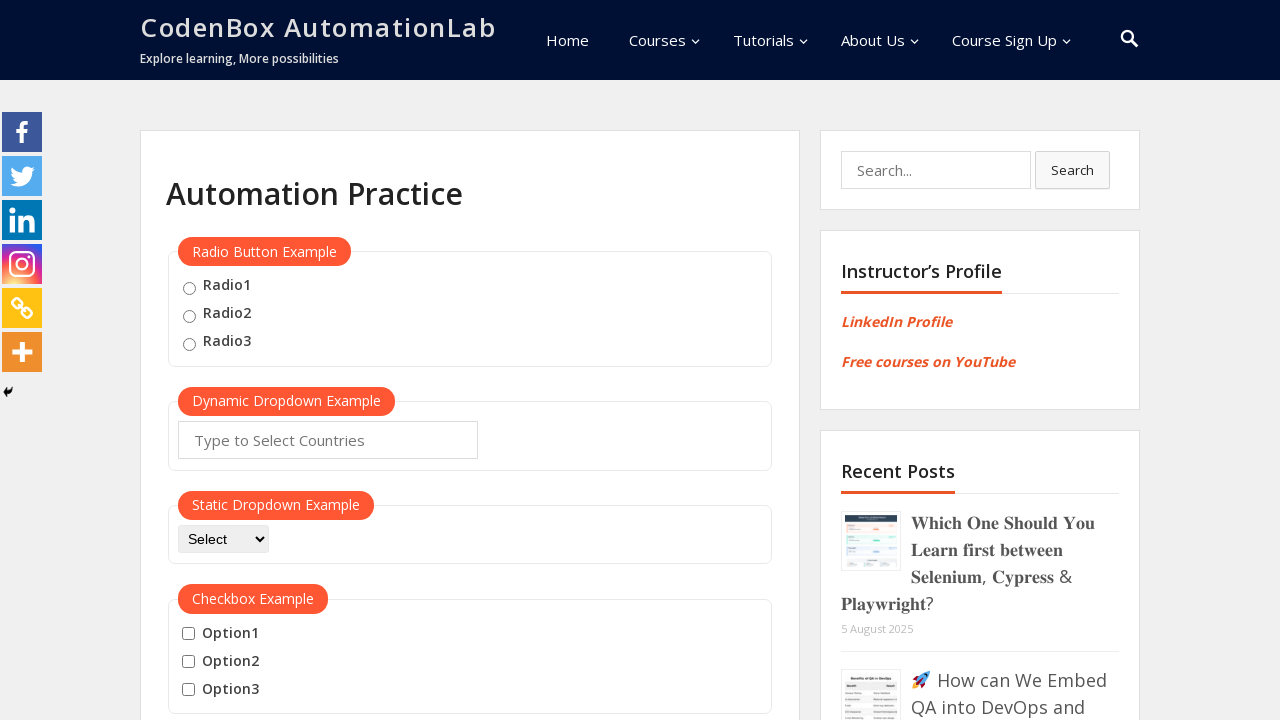

Located all radio button inputs
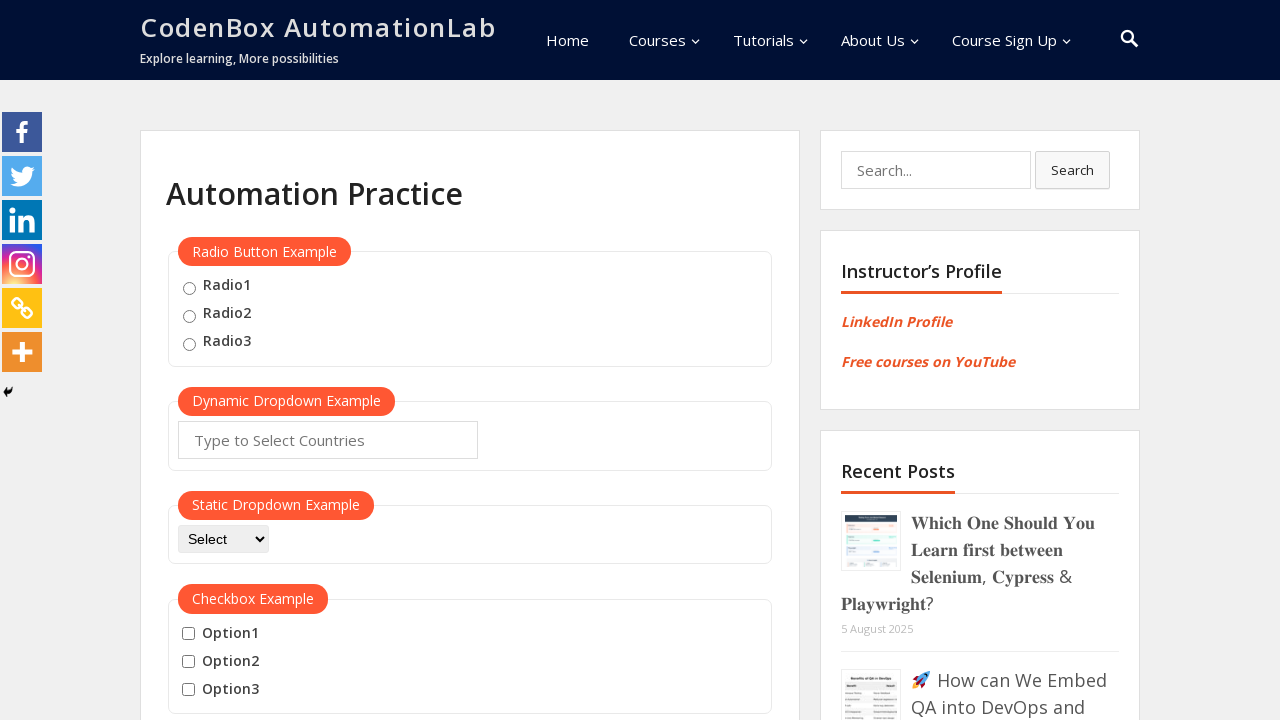

Counted 3 radio buttons
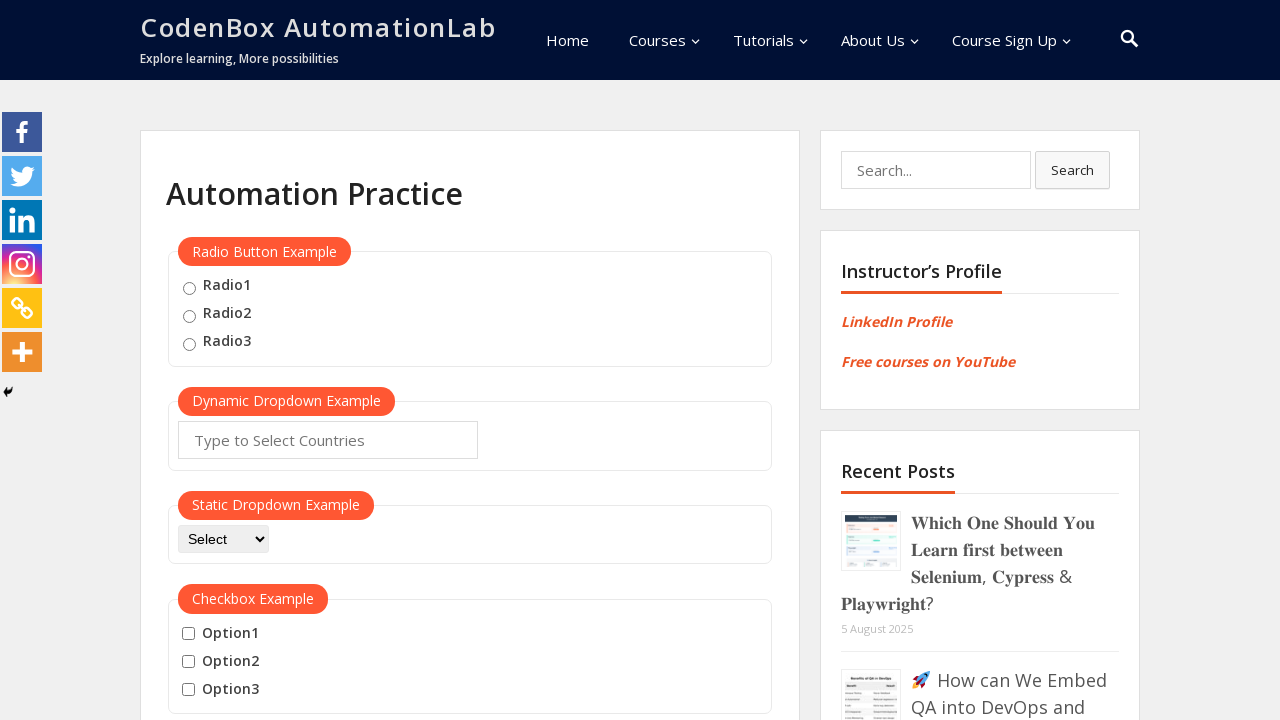

Generated random index 2 for radio button selection
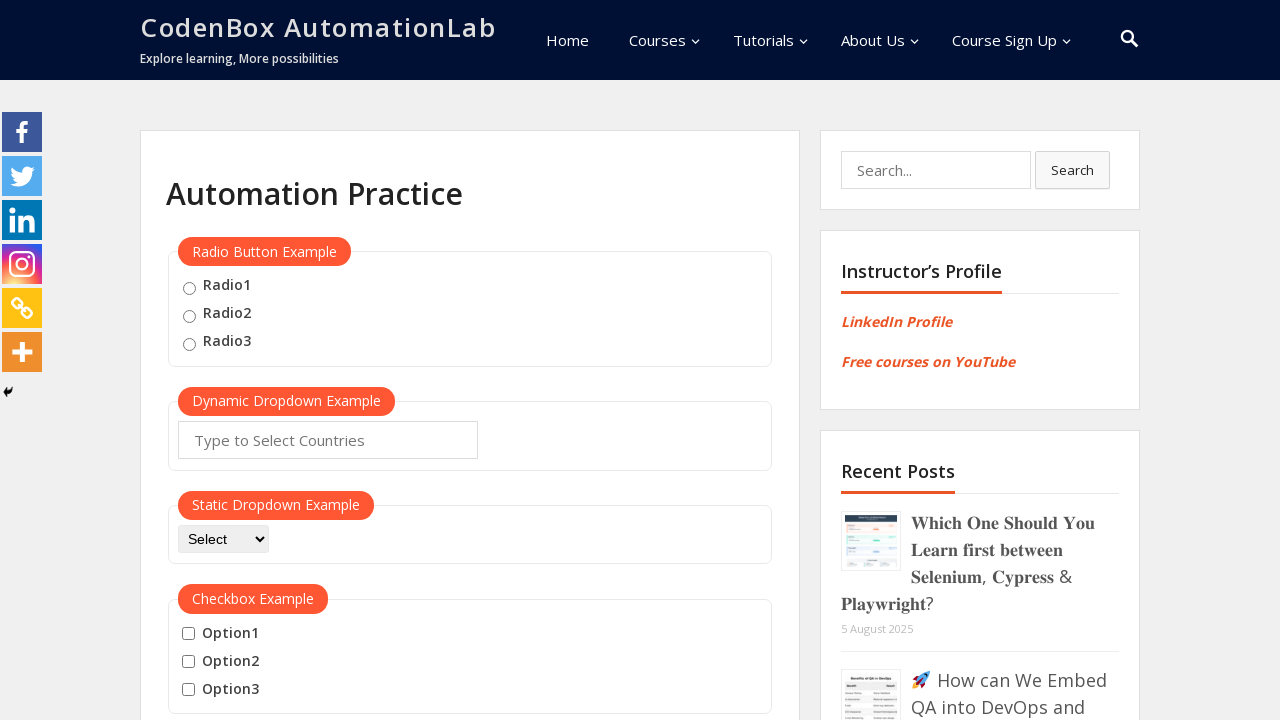

Clicked radio button at index 2 at (189, 344) on #radio-btn-example >> input >> nth=2
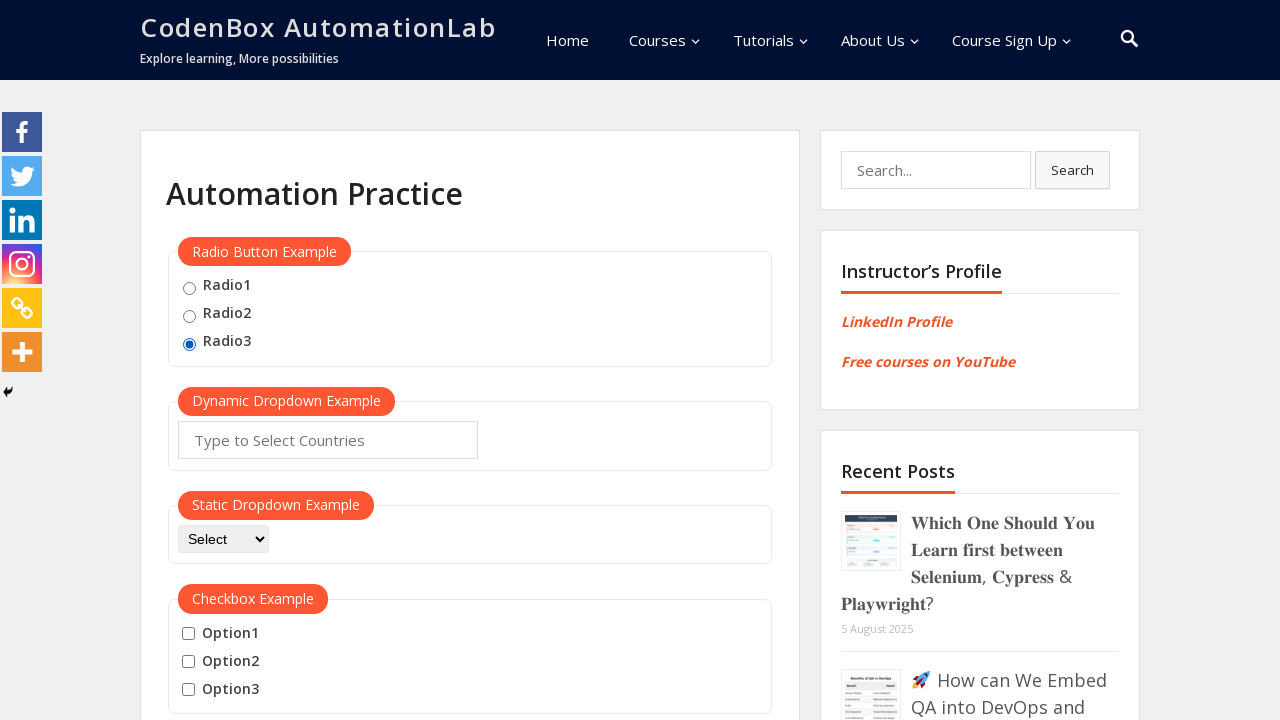

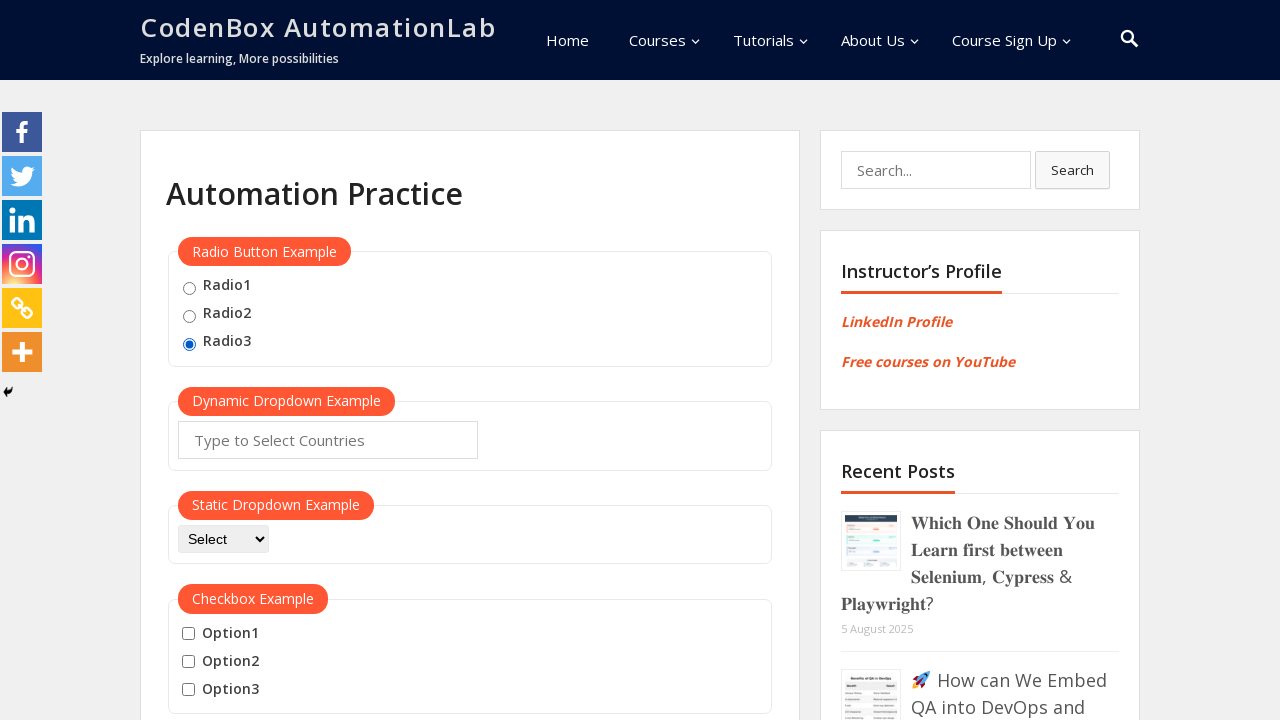